Tests file creation and download functionality by entering text in a textbox, creating a text file, and triggering a download.

Starting URL: https://demo.automationtesting.in/FileDownload.html

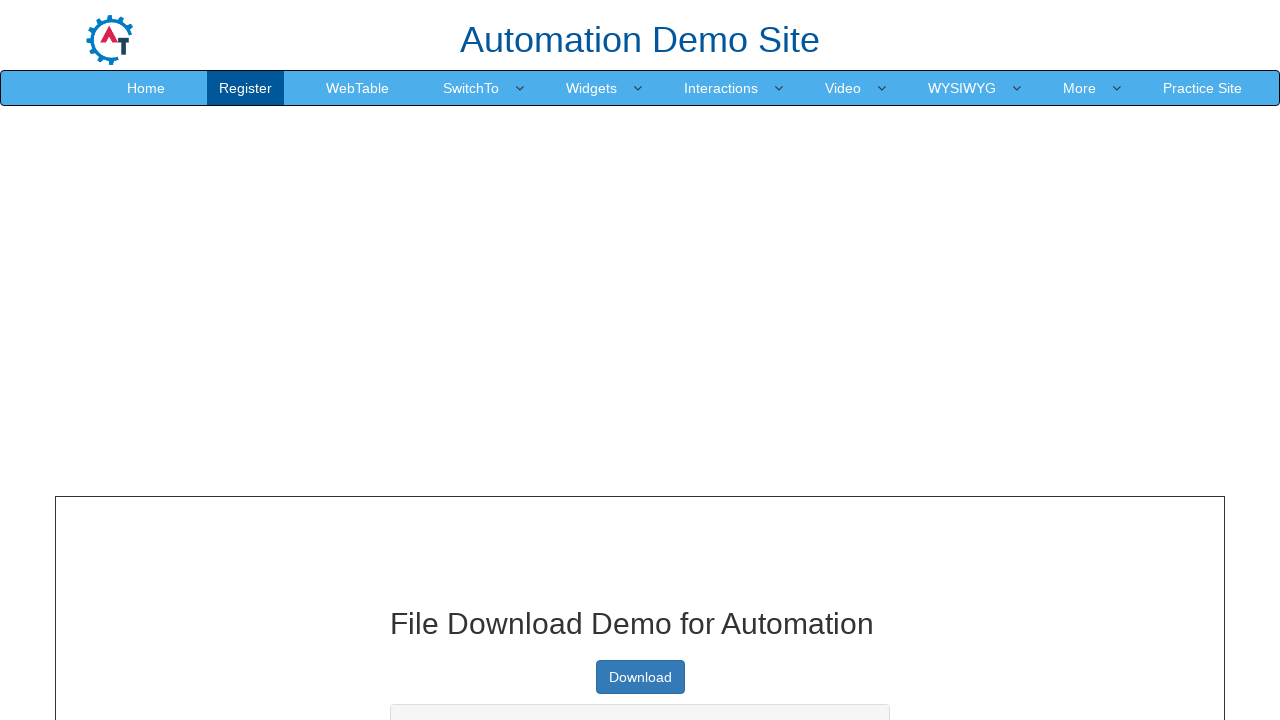

Clicked on the textbox at (640, 361) on #textbox
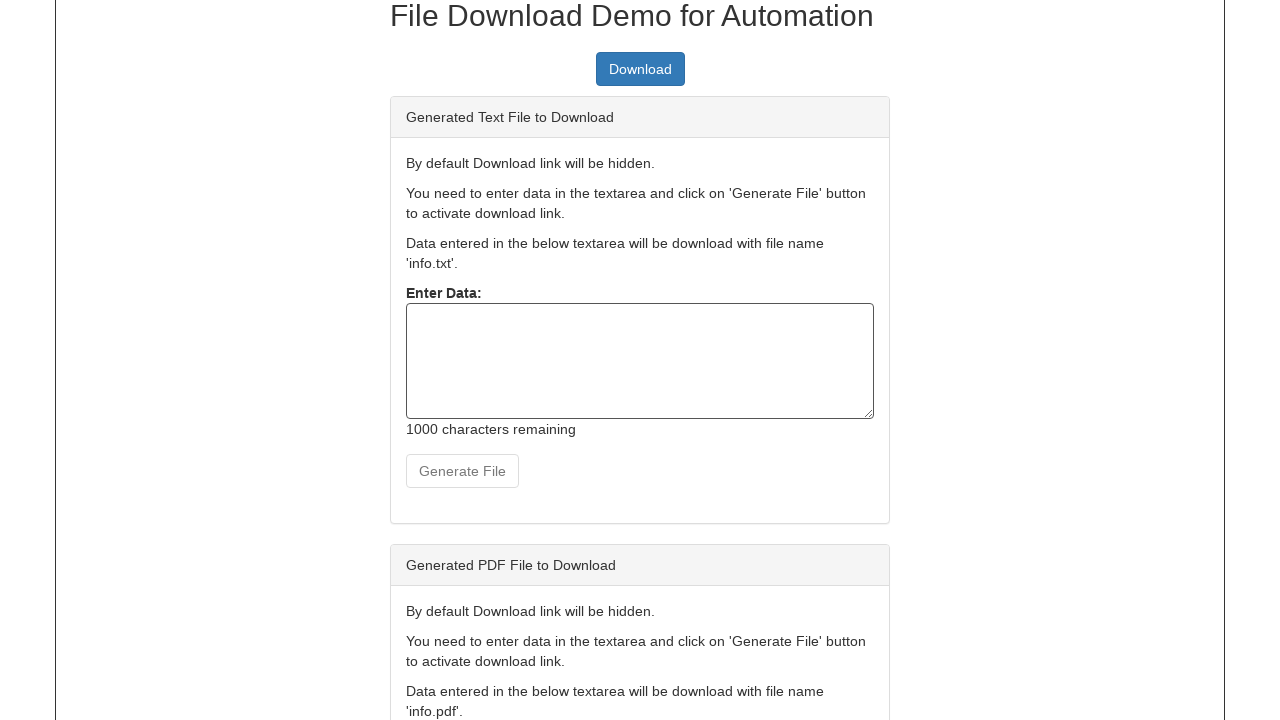

Typed 'testetest' into the textbox
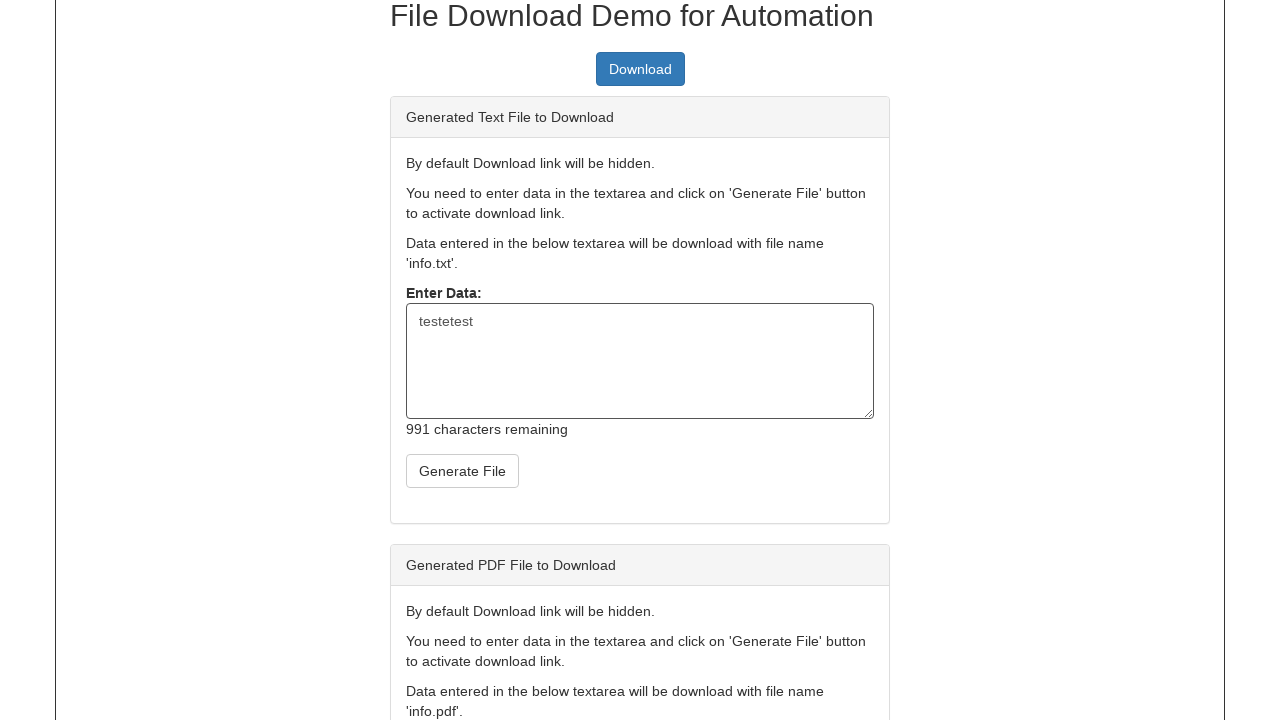

Clicked the create text file button at (462, 471) on #createTxt
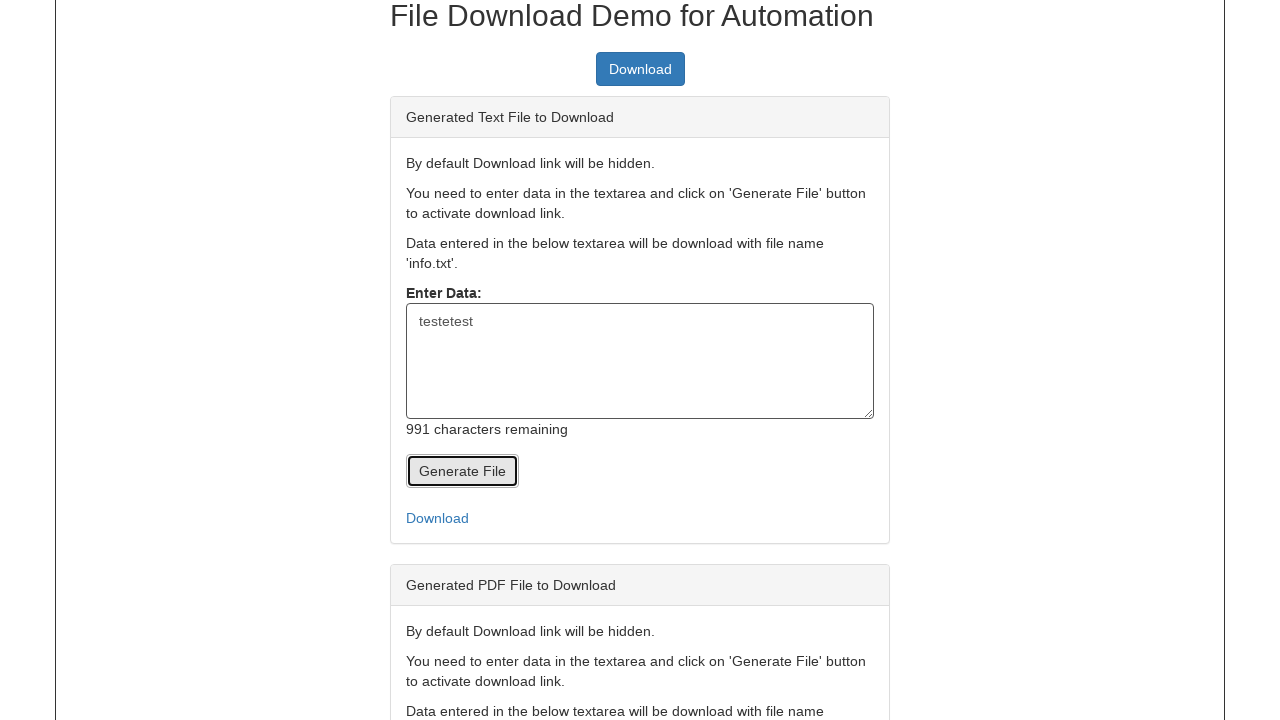

Clicked the download link and download started at (640, 518) on #link-to-download
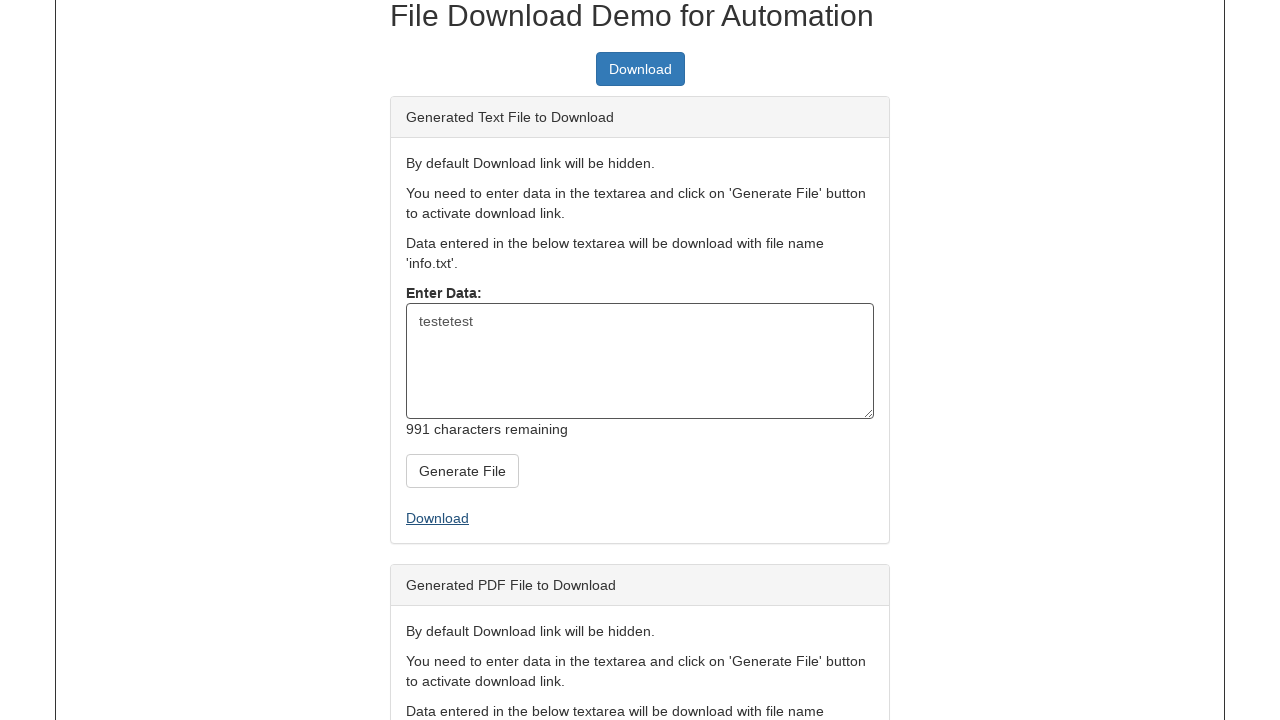

Download completed successfully
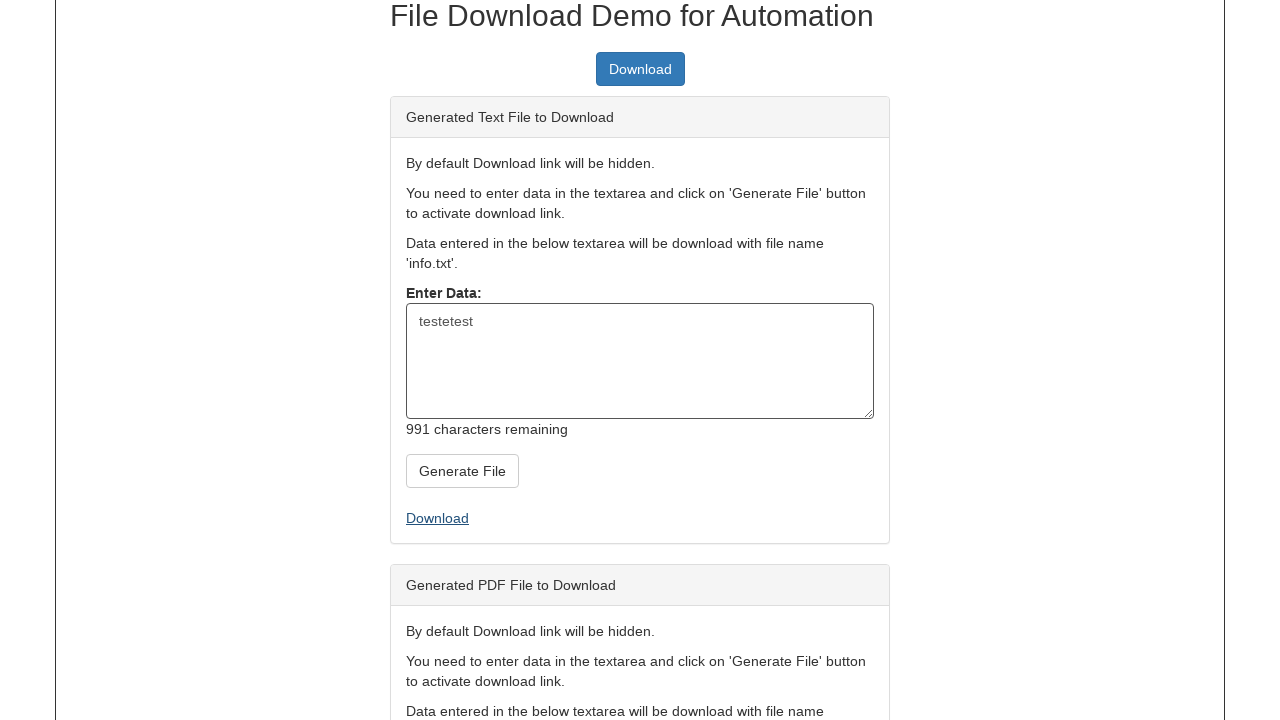

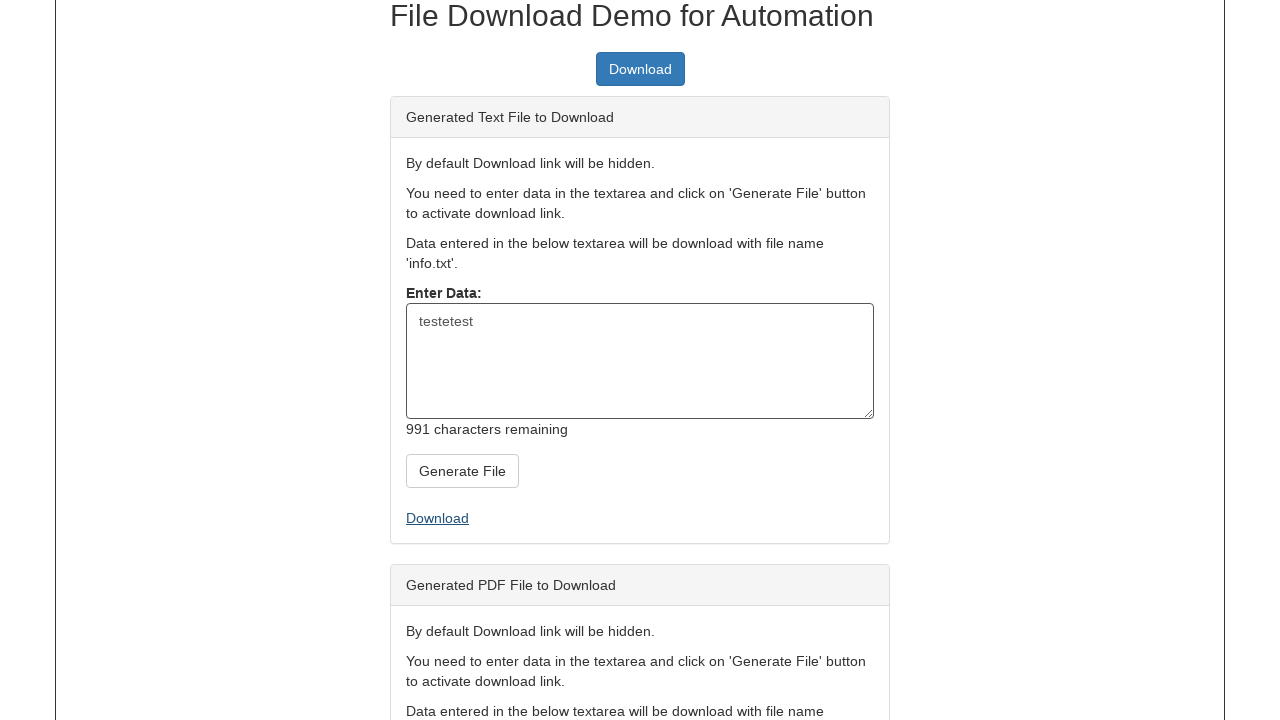